Tests that the complete all checkbox updates state when individual items are completed or cleared

Starting URL: https://demo.playwright.dev/todomvc

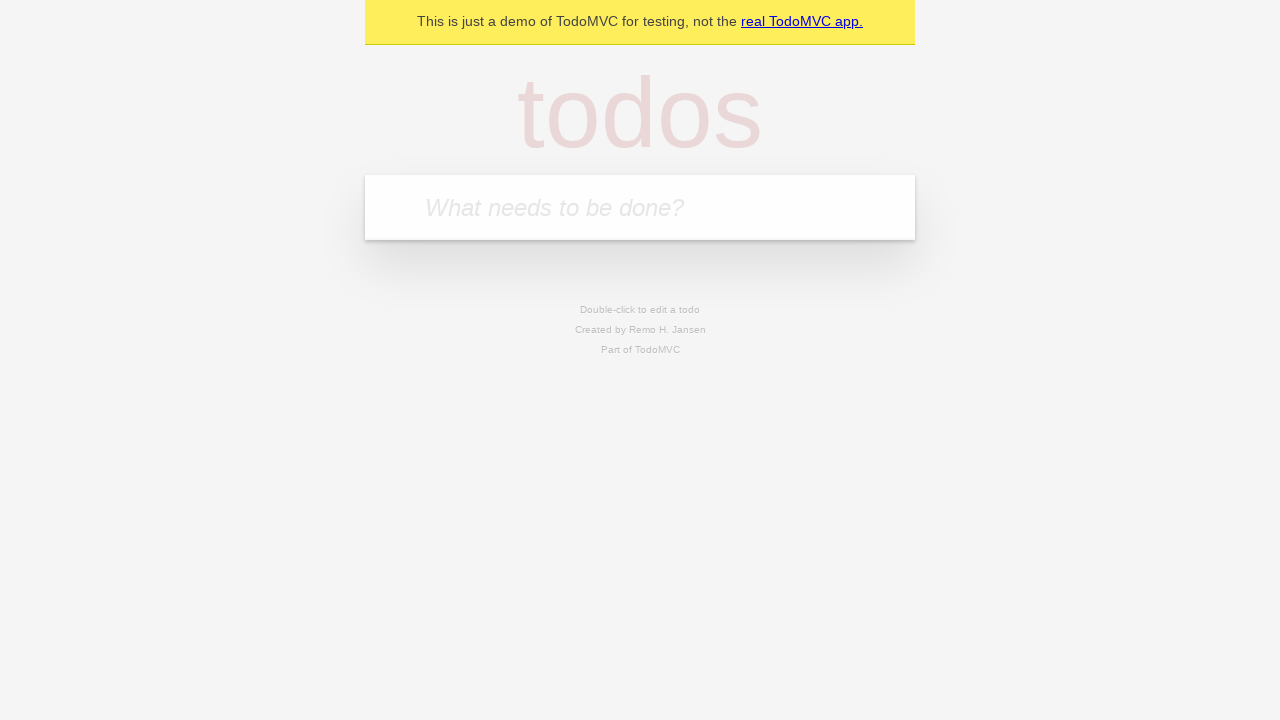

Filled input field with 'buy some cheese' on internal:attr=[placeholder="What needs to be done?"i]
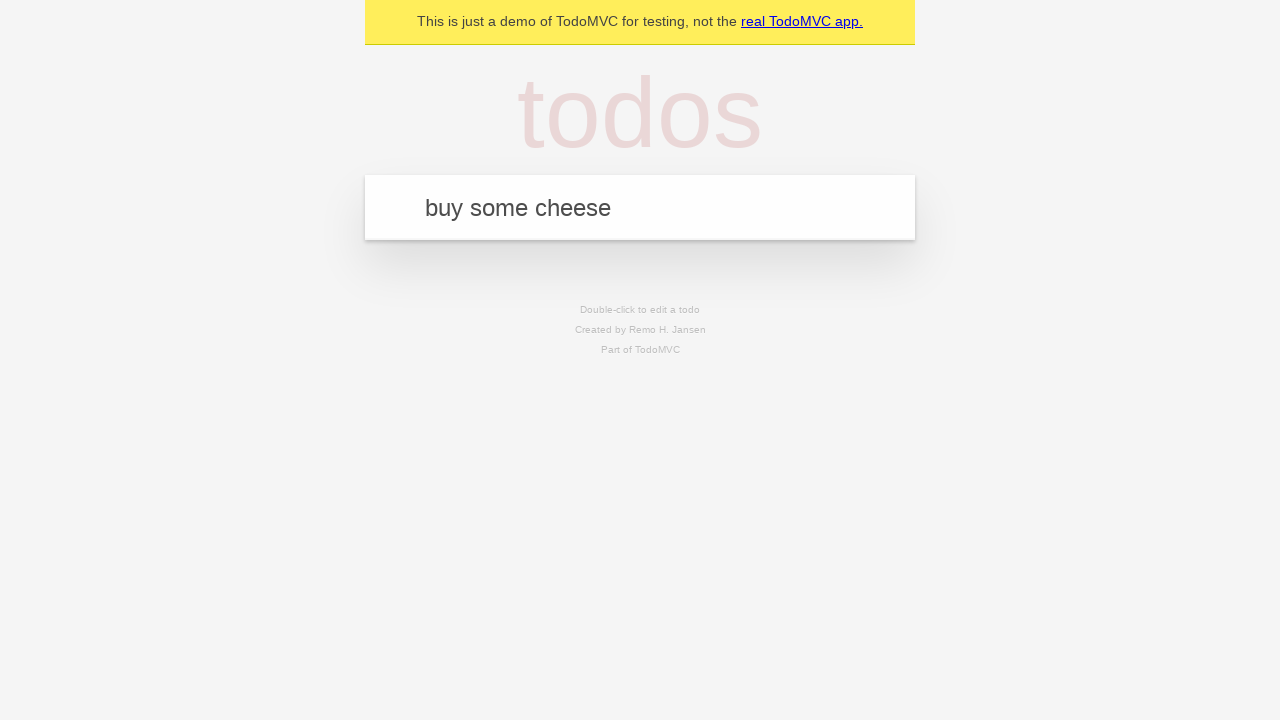

Pressed Enter to create first todo item on internal:attr=[placeholder="What needs to be done?"i]
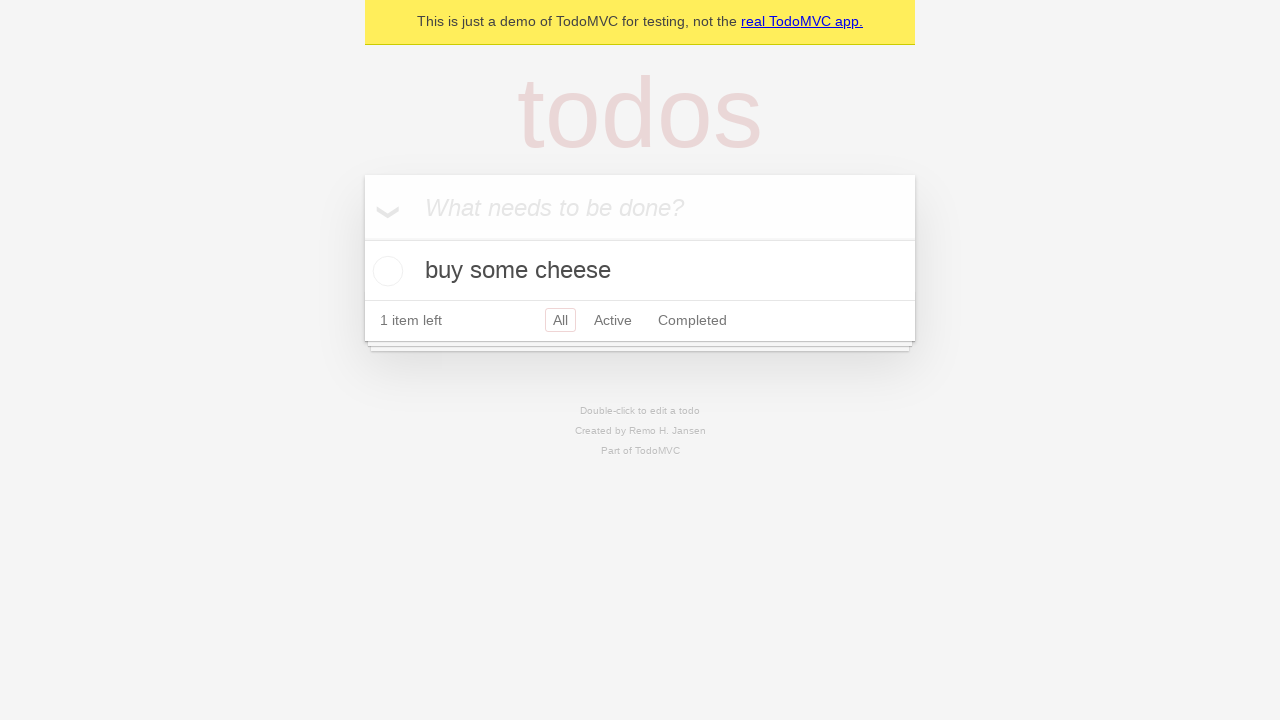

Filled input field with 'feed the cat' on internal:attr=[placeholder="What needs to be done?"i]
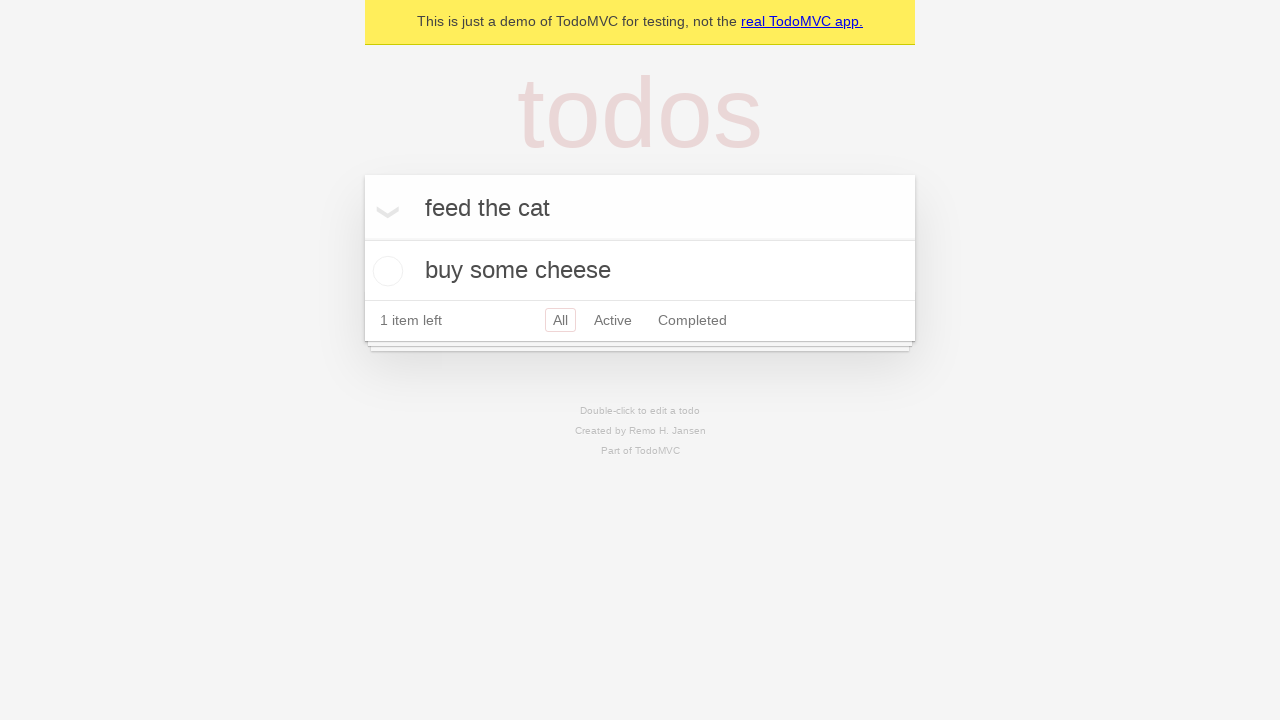

Pressed Enter to create second todo item on internal:attr=[placeholder="What needs to be done?"i]
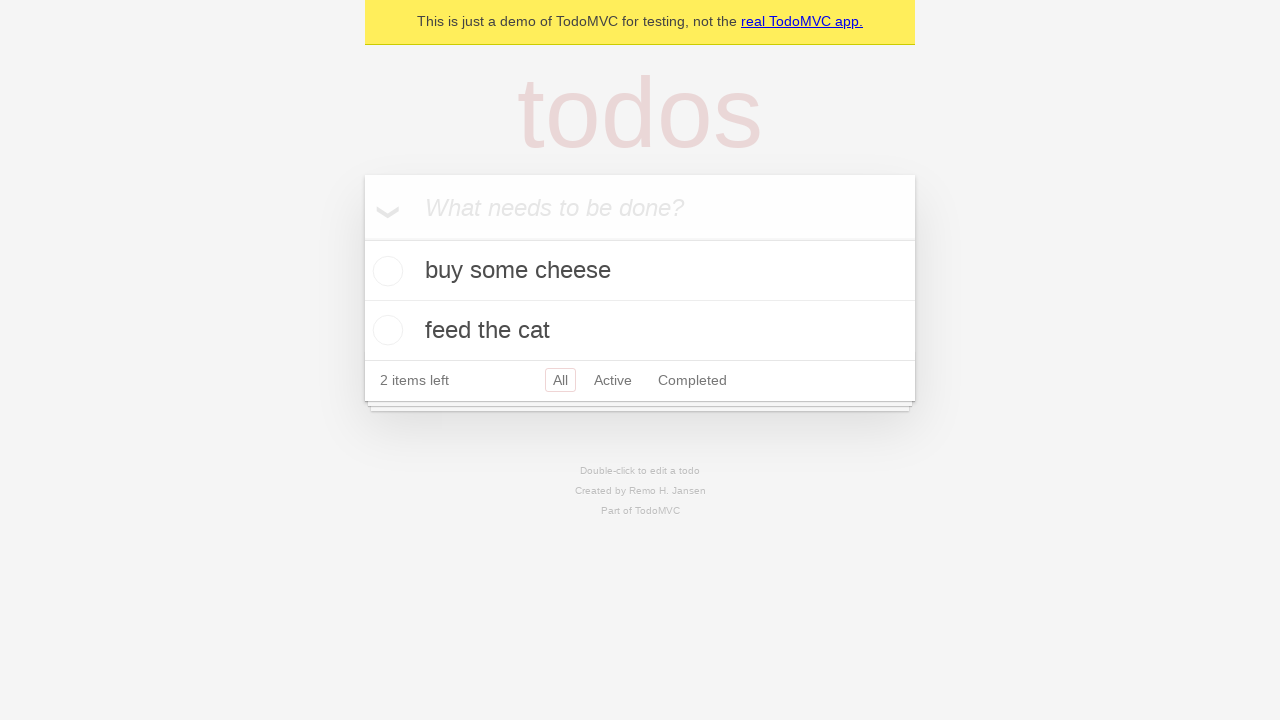

Filled input field with 'book a doctors appointment' on internal:attr=[placeholder="What needs to be done?"i]
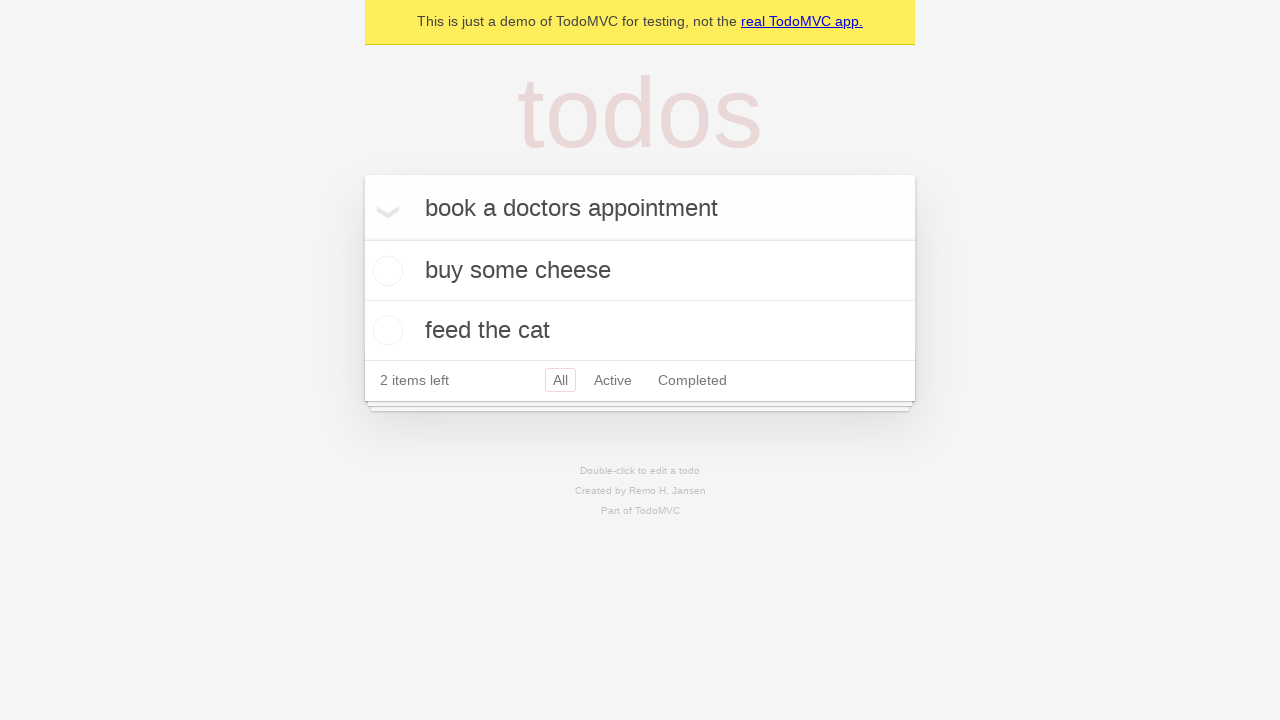

Pressed Enter to create third todo item on internal:attr=[placeholder="What needs to be done?"i]
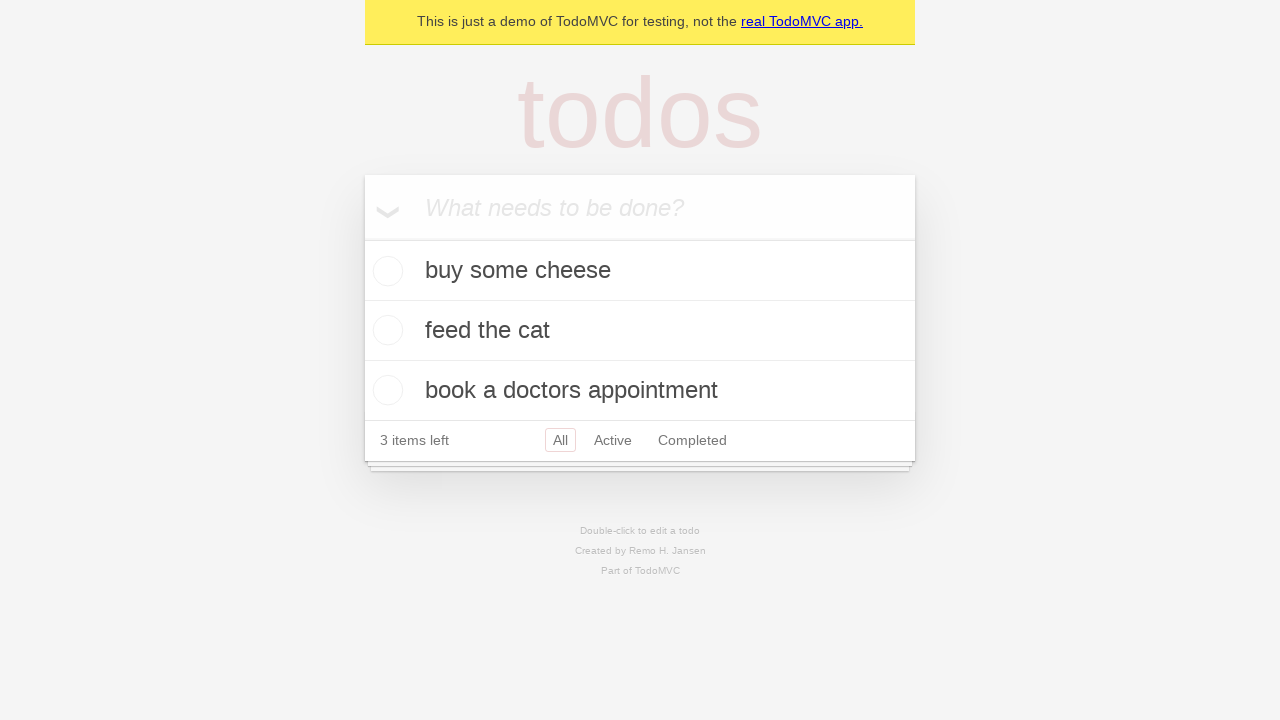

Checked 'Mark all as complete' checkbox - all items marked as complete at (362, 238) on internal:label="Mark all as complete"i
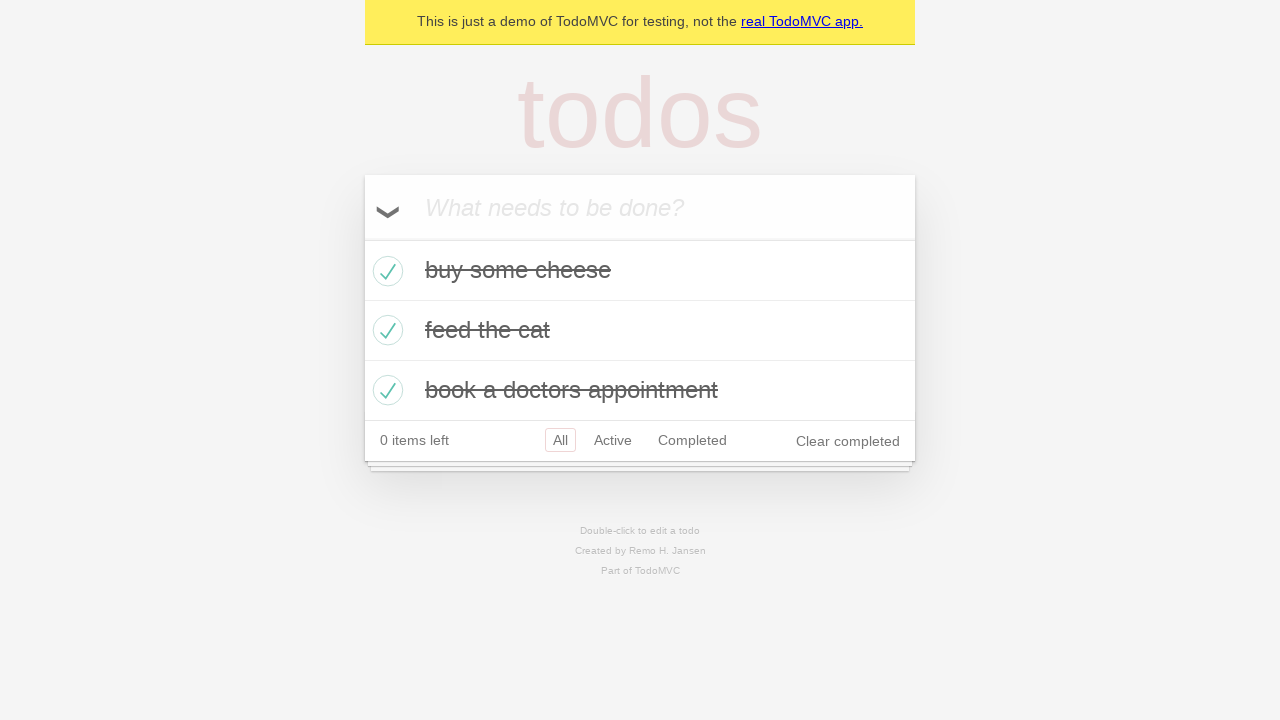

Unchecked first todo item - complete all checkbox should now be unchecked at (385, 271) on internal:testid=[data-testid="todo-item"s] >> nth=0 >> internal:role=checkbox
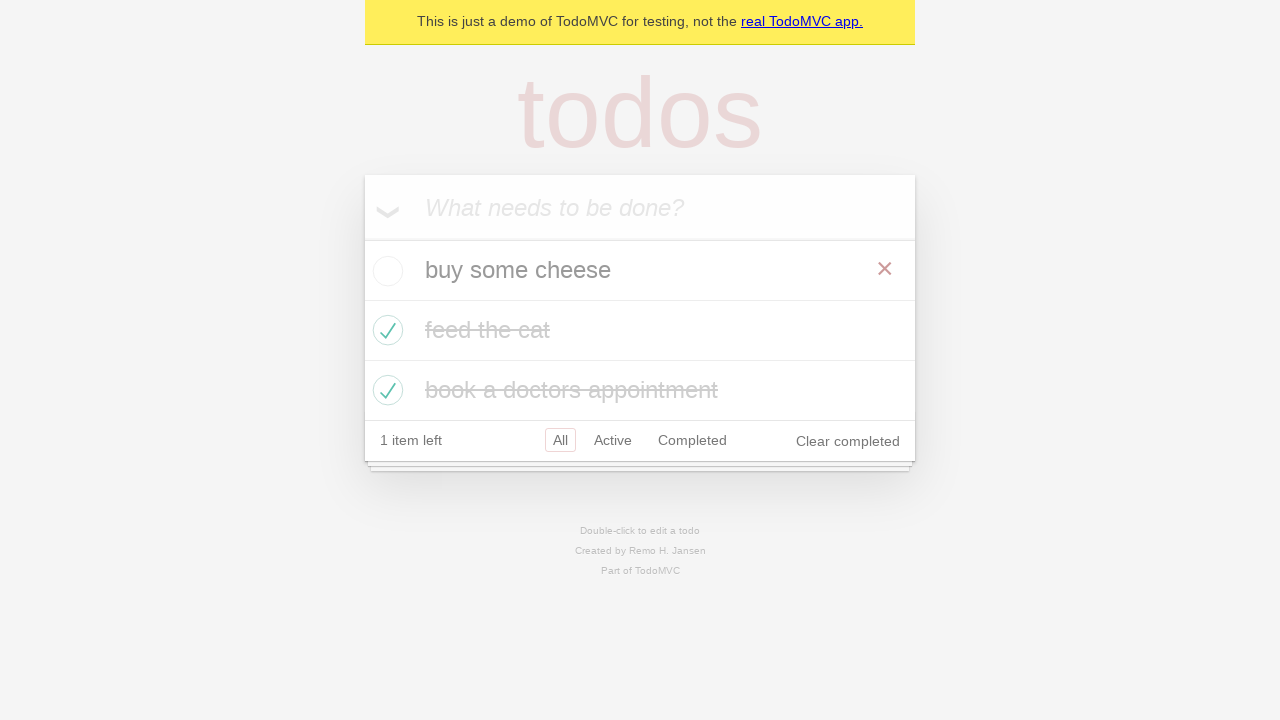

Checked first todo item again - complete all checkbox should now be checked again at (385, 271) on internal:testid=[data-testid="todo-item"s] >> nth=0 >> internal:role=checkbox
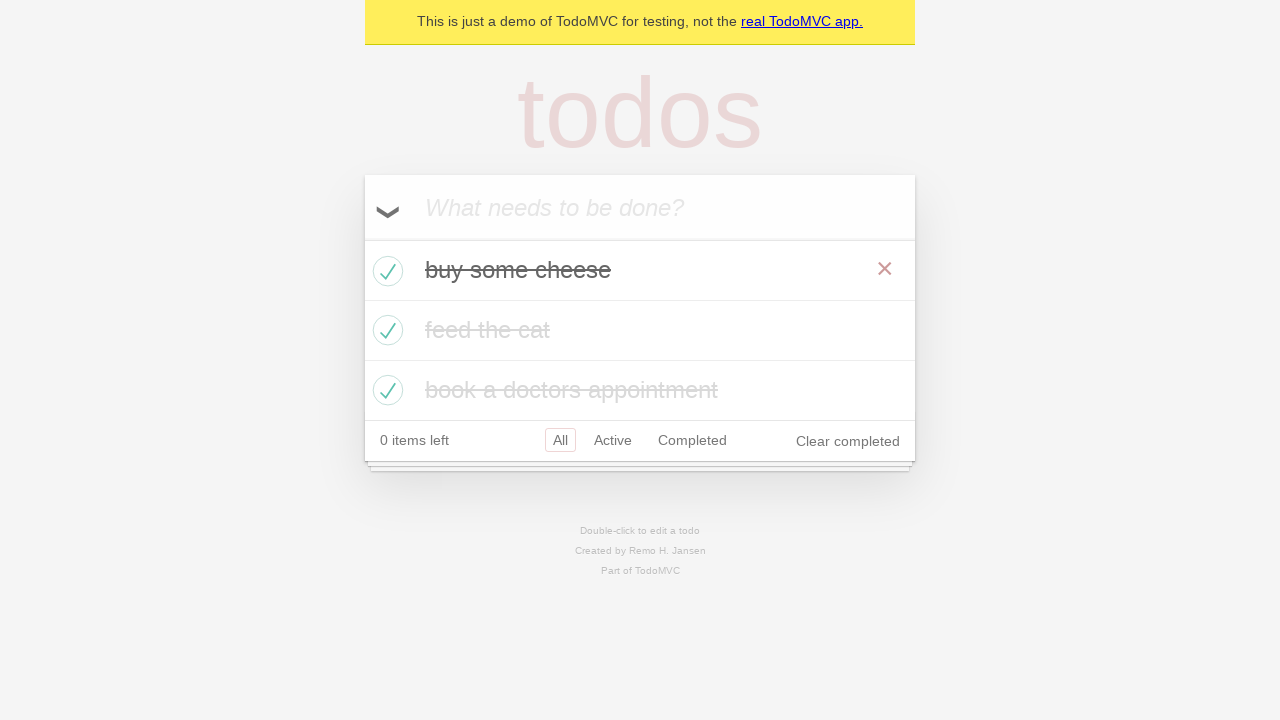

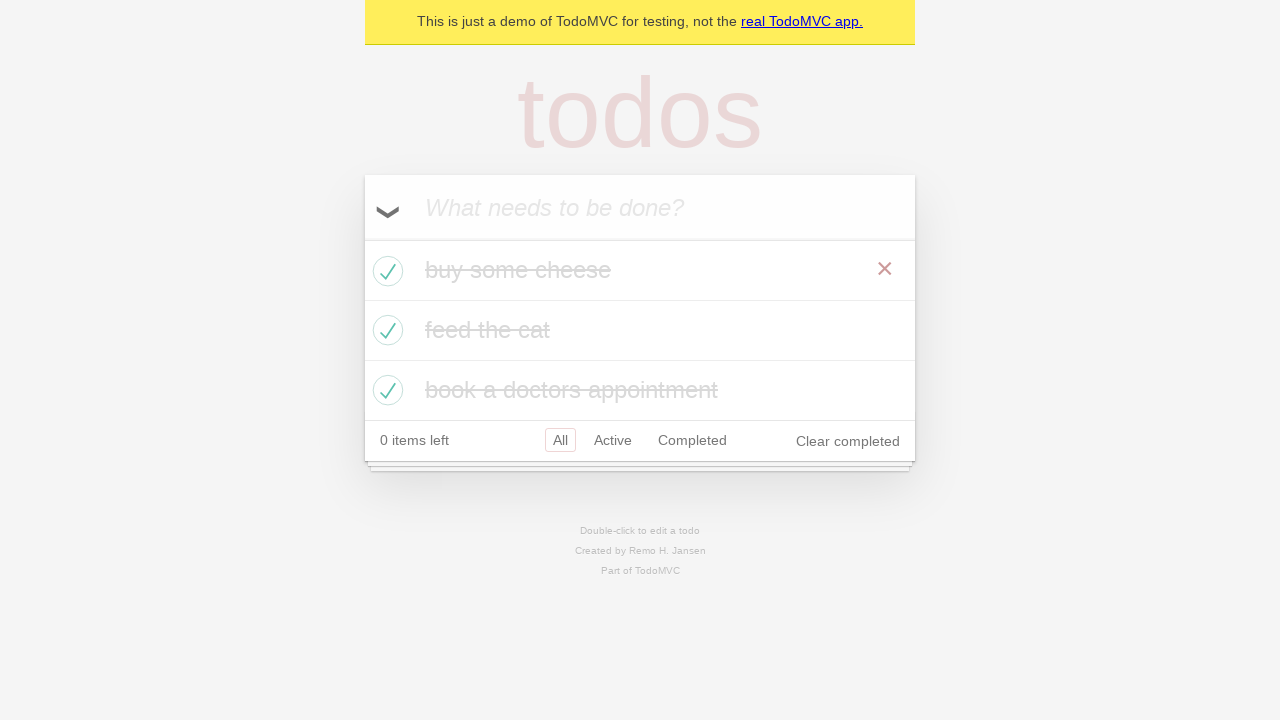